Tests right-click context menu interaction by right-clicking on a link and navigating the context menu using keyboard actions (arrow keys and enter)

Starting URL: https://jqueryui.com/tooltip/

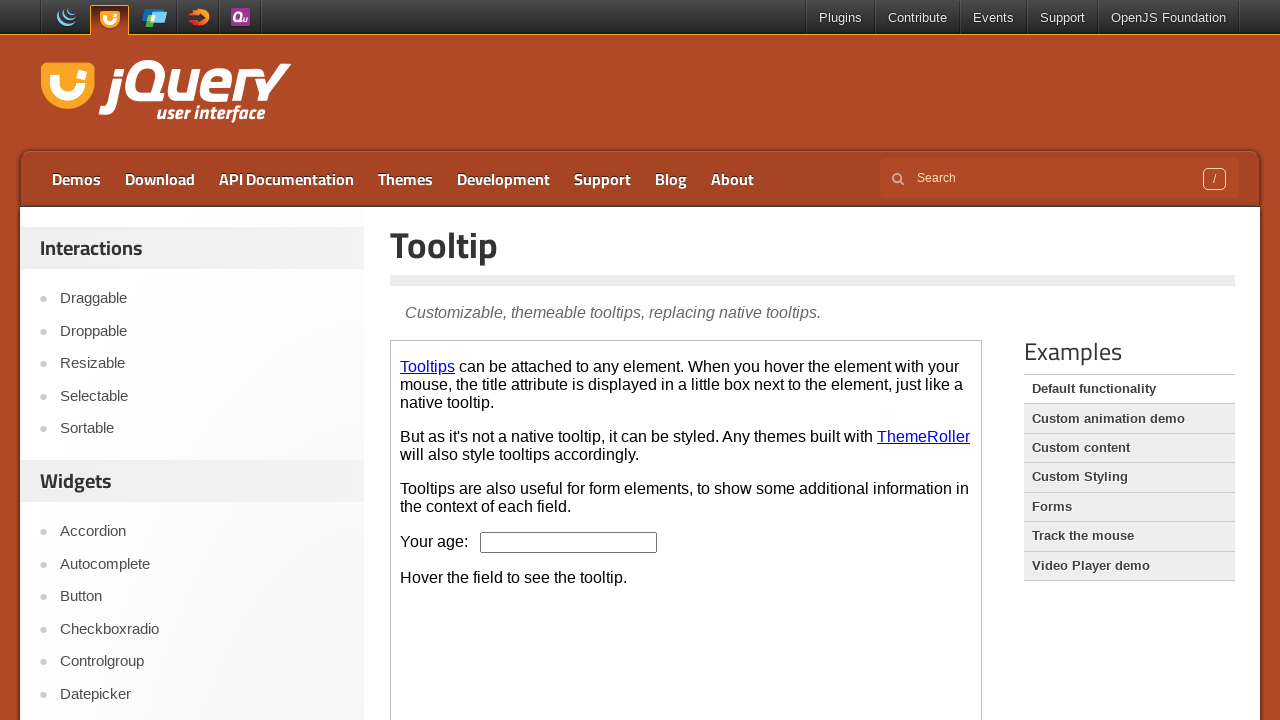

Right-clicked on 'Draggable' link to open context menu at (202, 299) on a:text('Draggable')
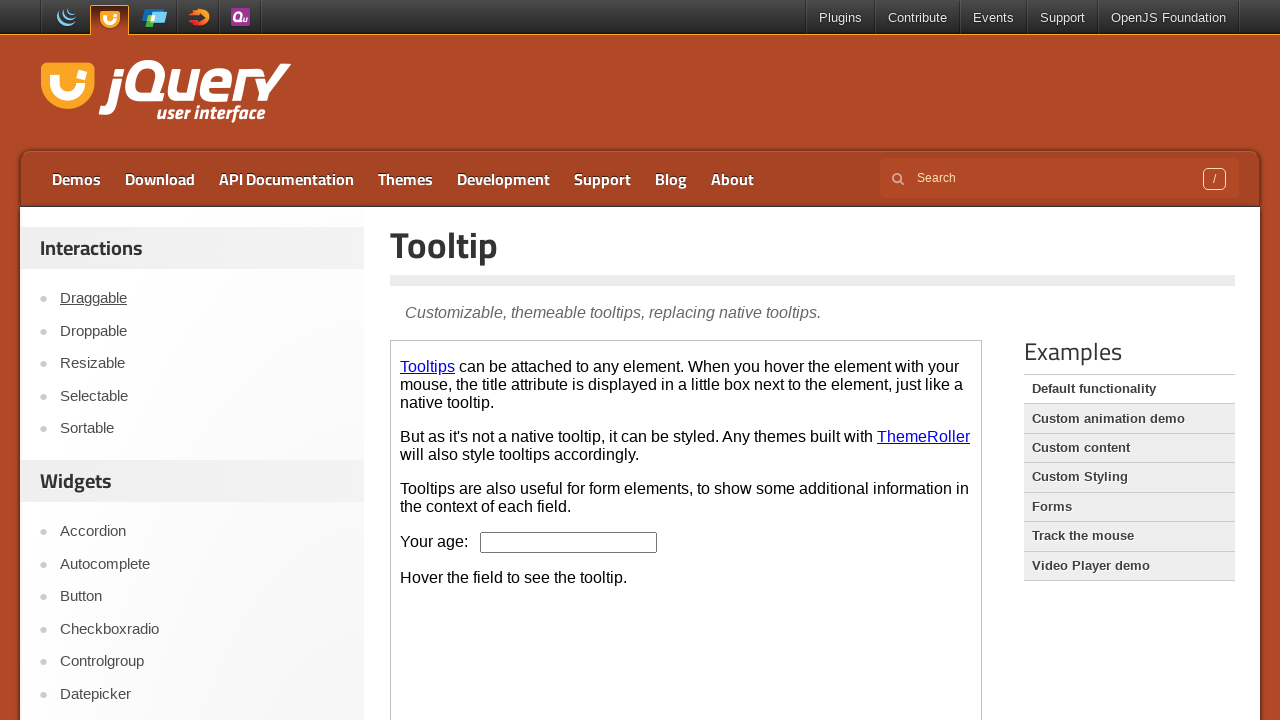

Pressed ArrowDown key once in context menu
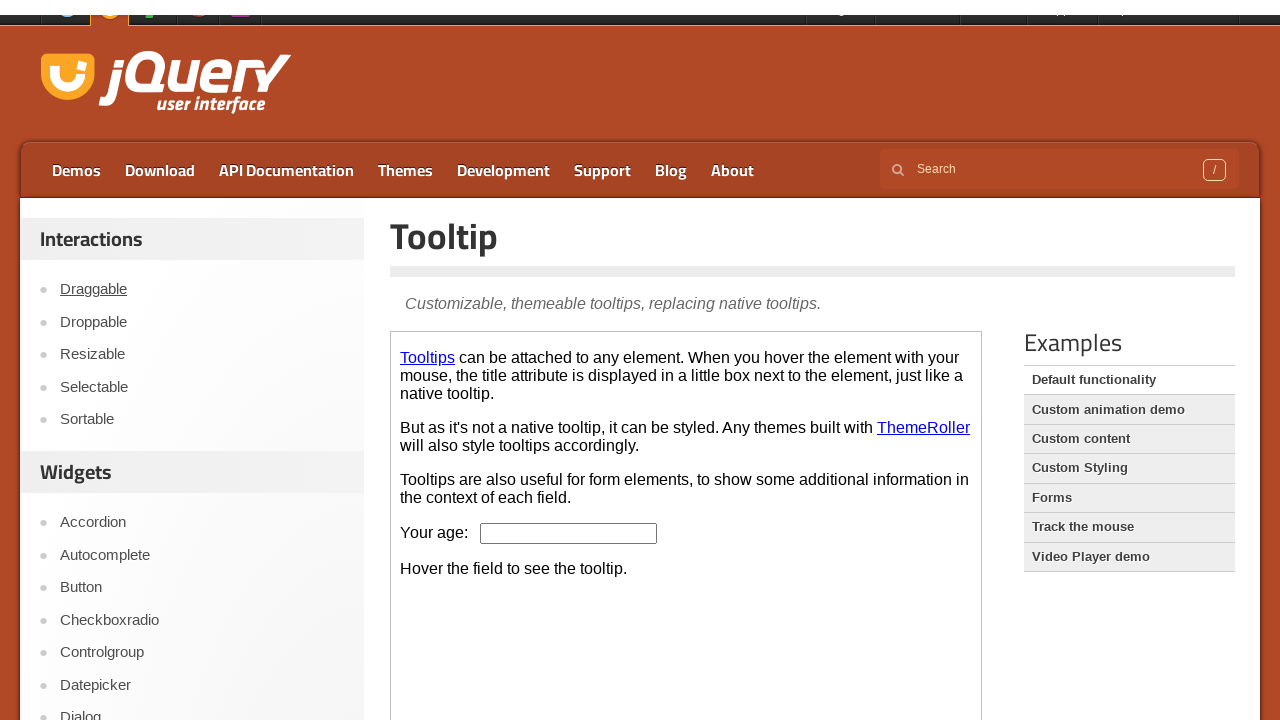

Pressed ArrowDown key second time in context menu
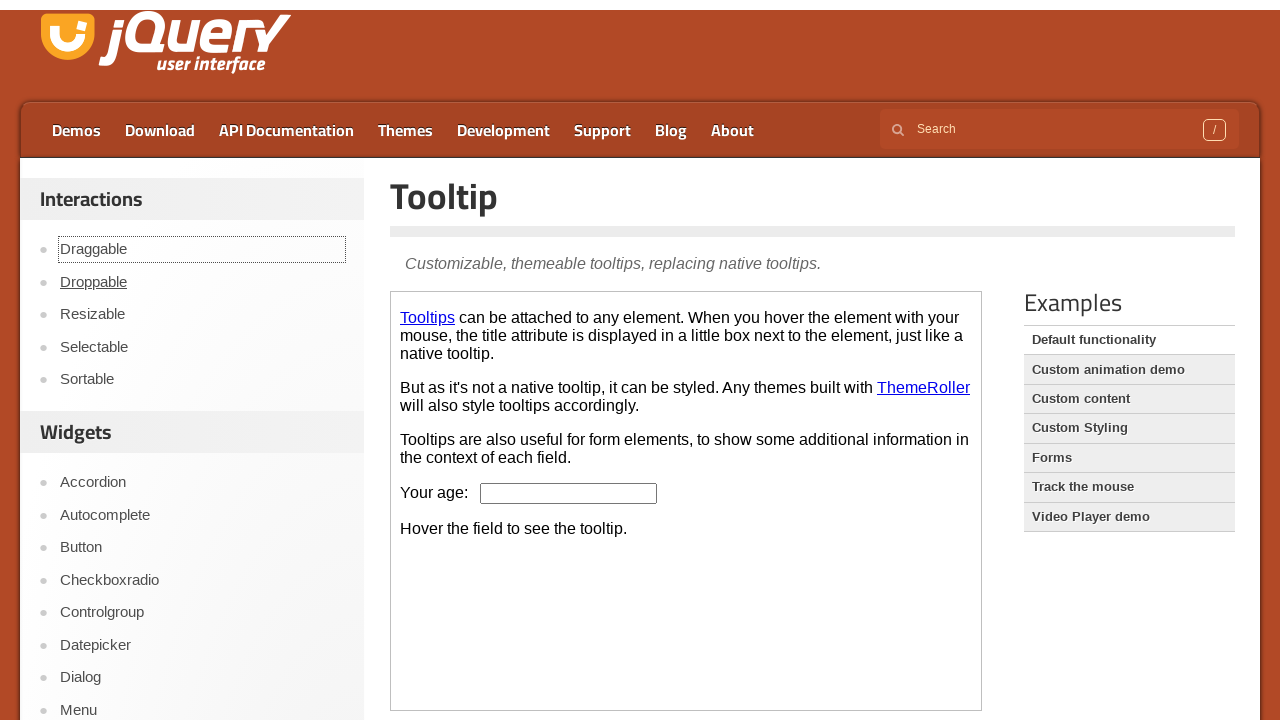

Pressed Enter to select context menu option
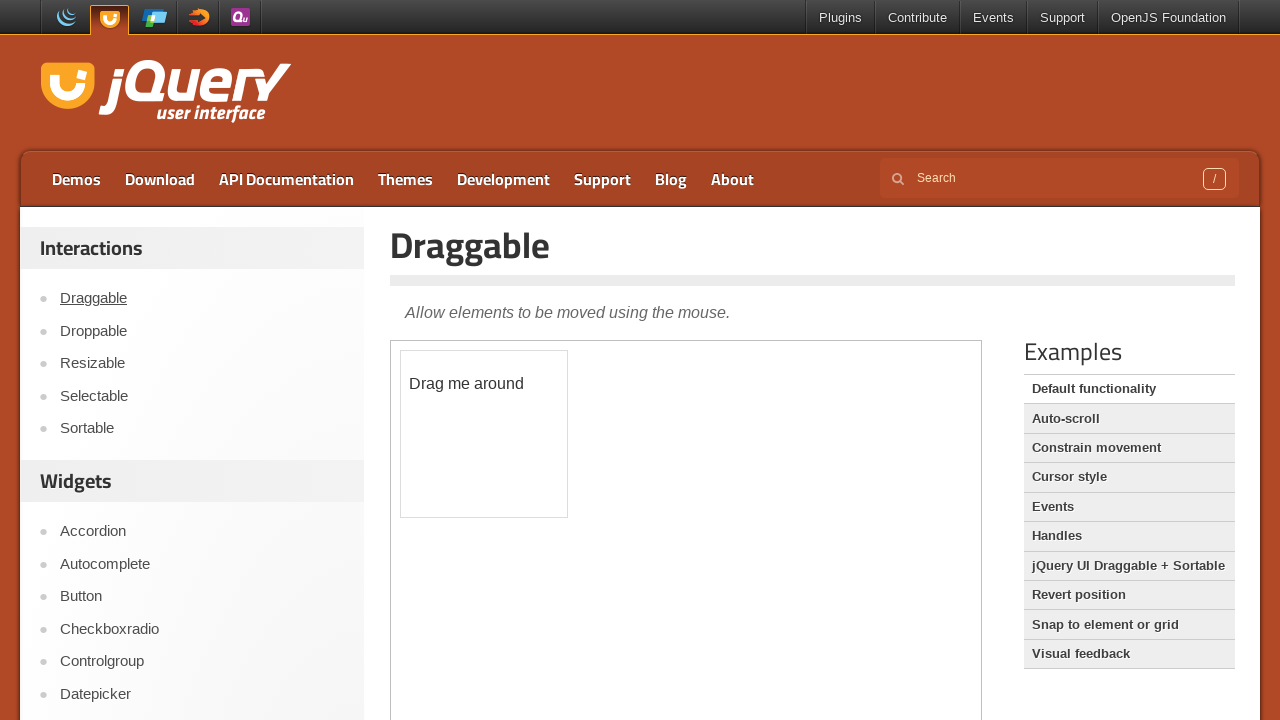

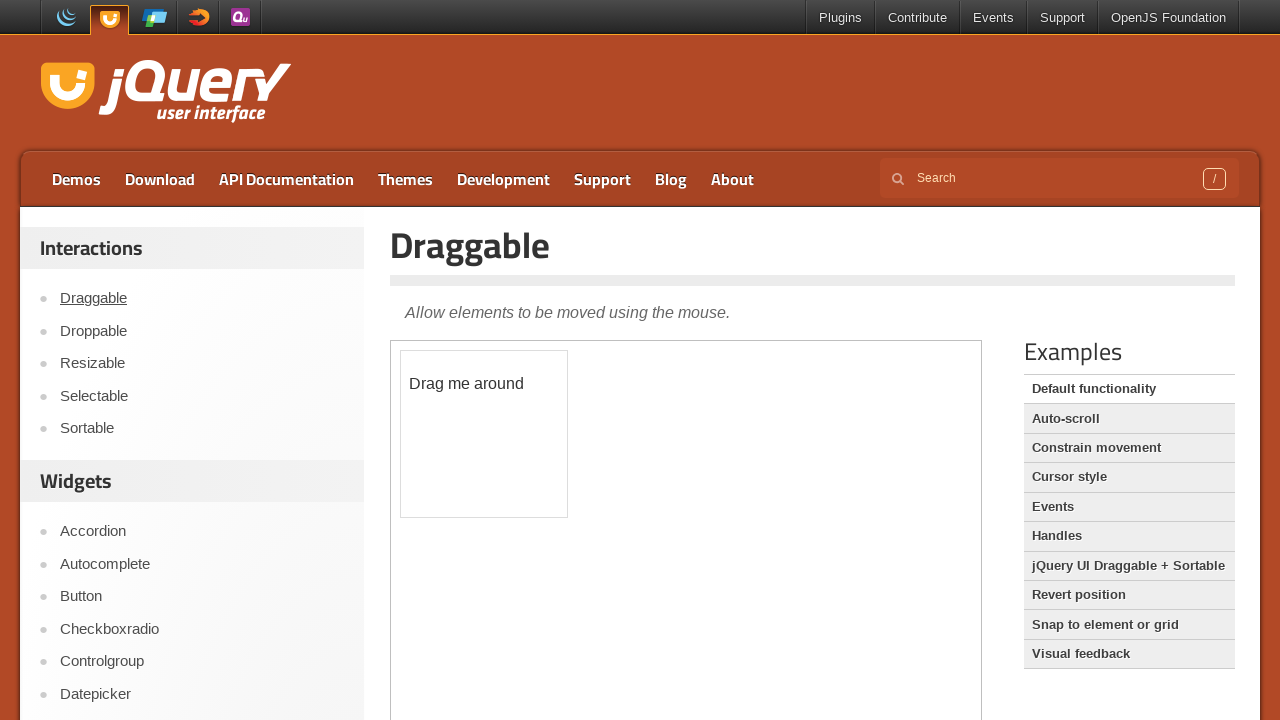